Demonstrates XPath sibling and parent traversal techniques by locating buttons in the header using following-sibling and parent axes, then verifying the elements are found.

Starting URL: https://rahulshettyacademy.com/AutomationPractice/

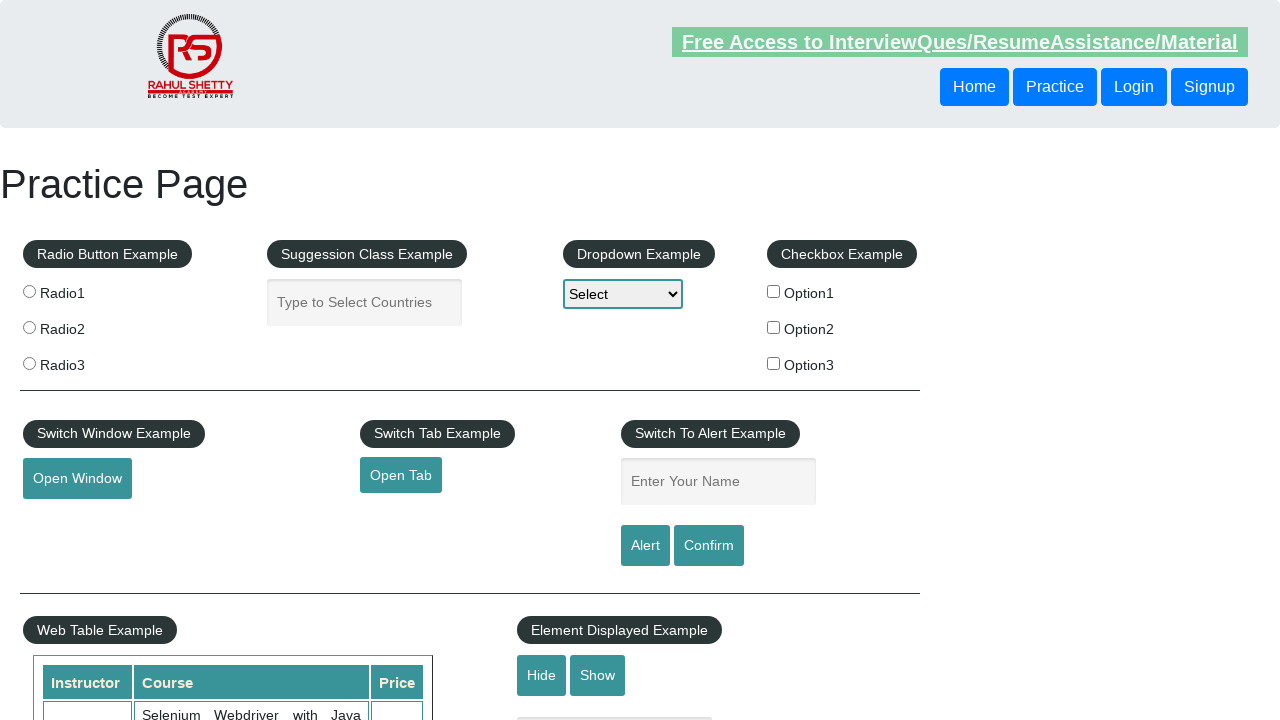

Waited for first header button to be visible
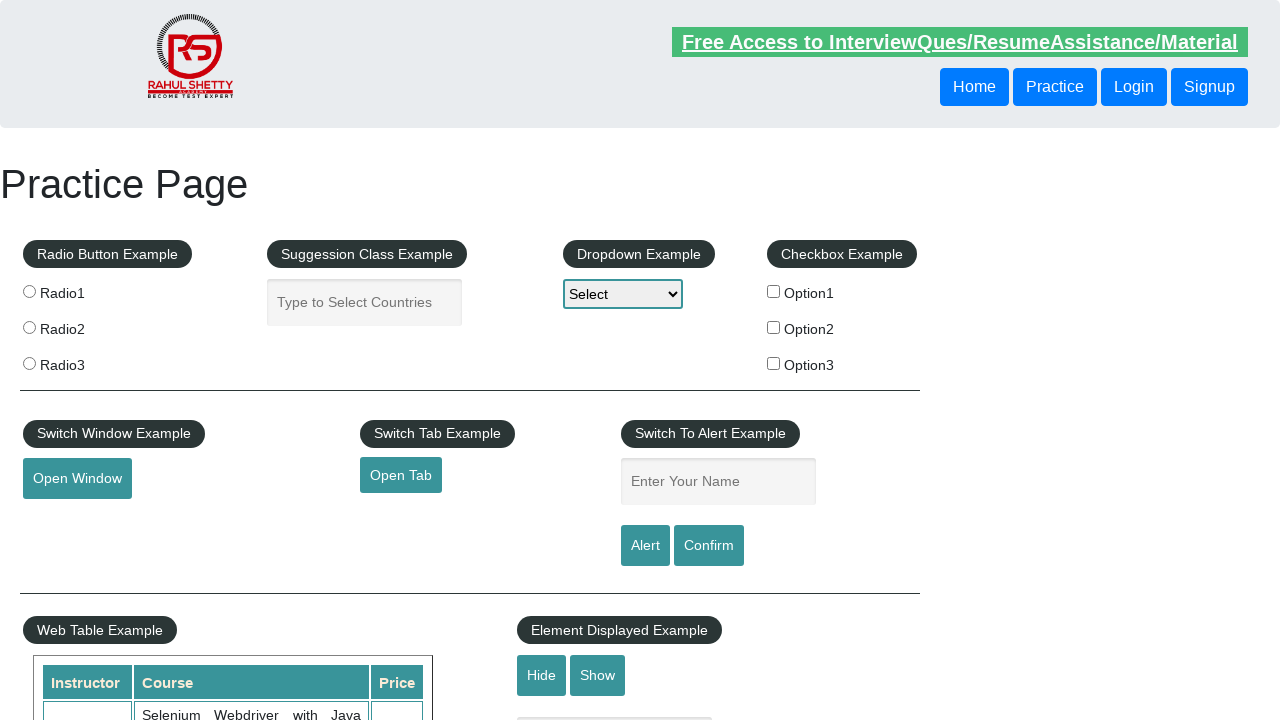

Located sibling button using following-sibling XPath axis
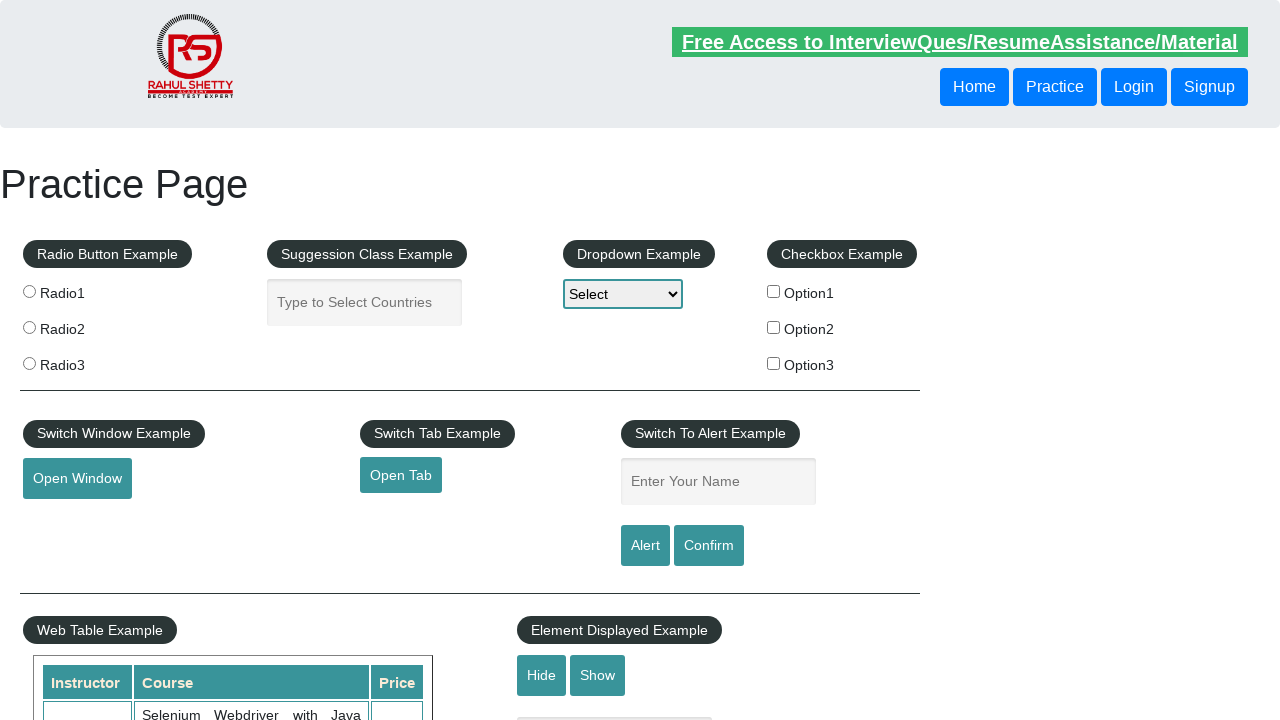

Sibling button is now visible
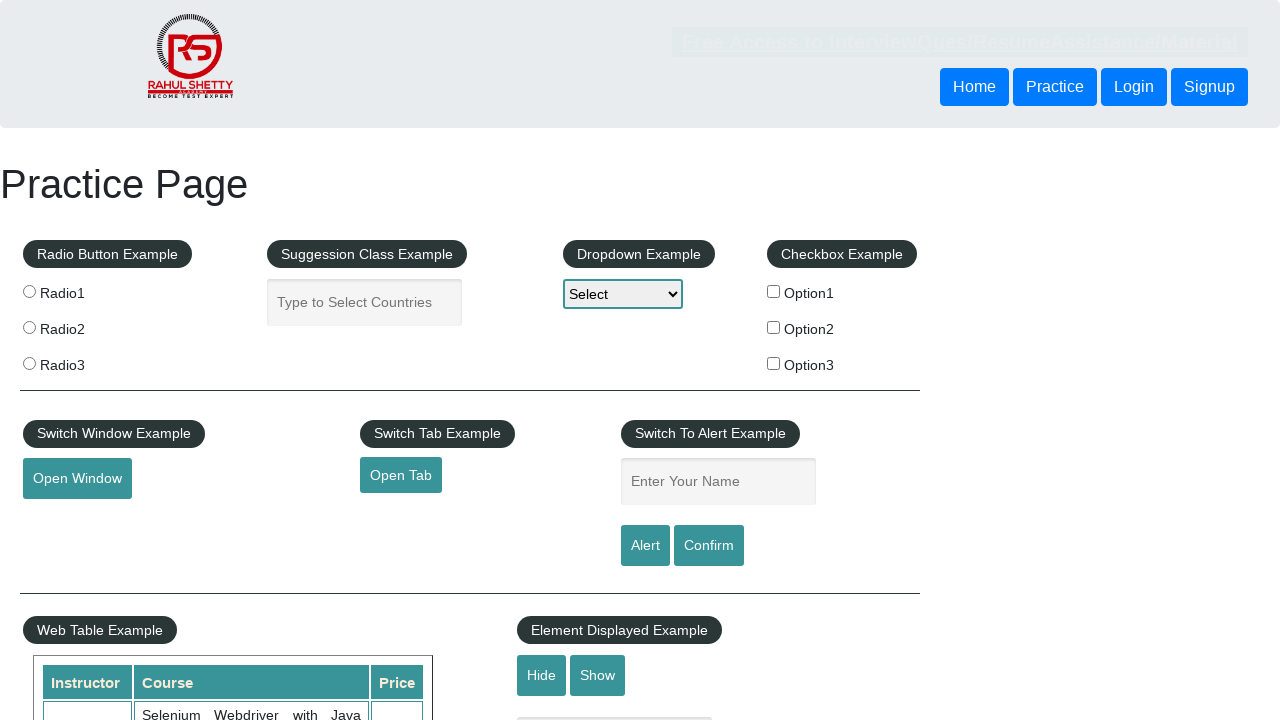

Located button using parent traversal XPath axis
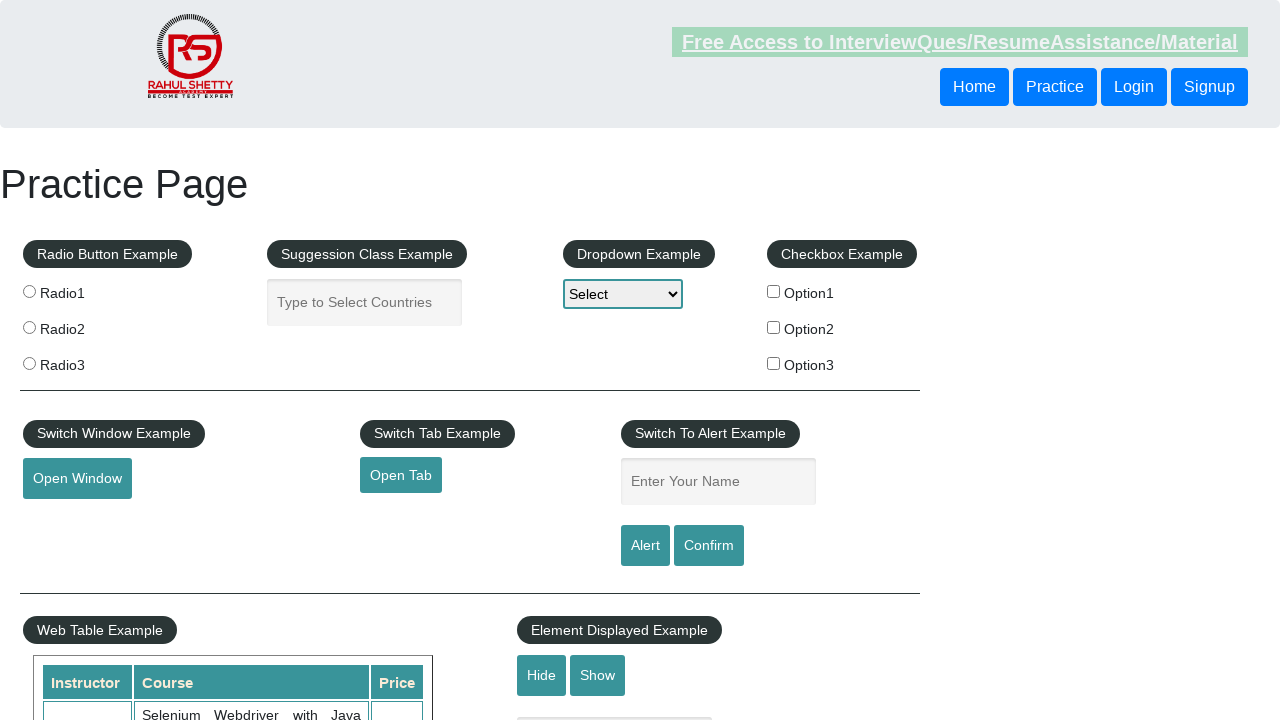

Parent traversal button is now visible
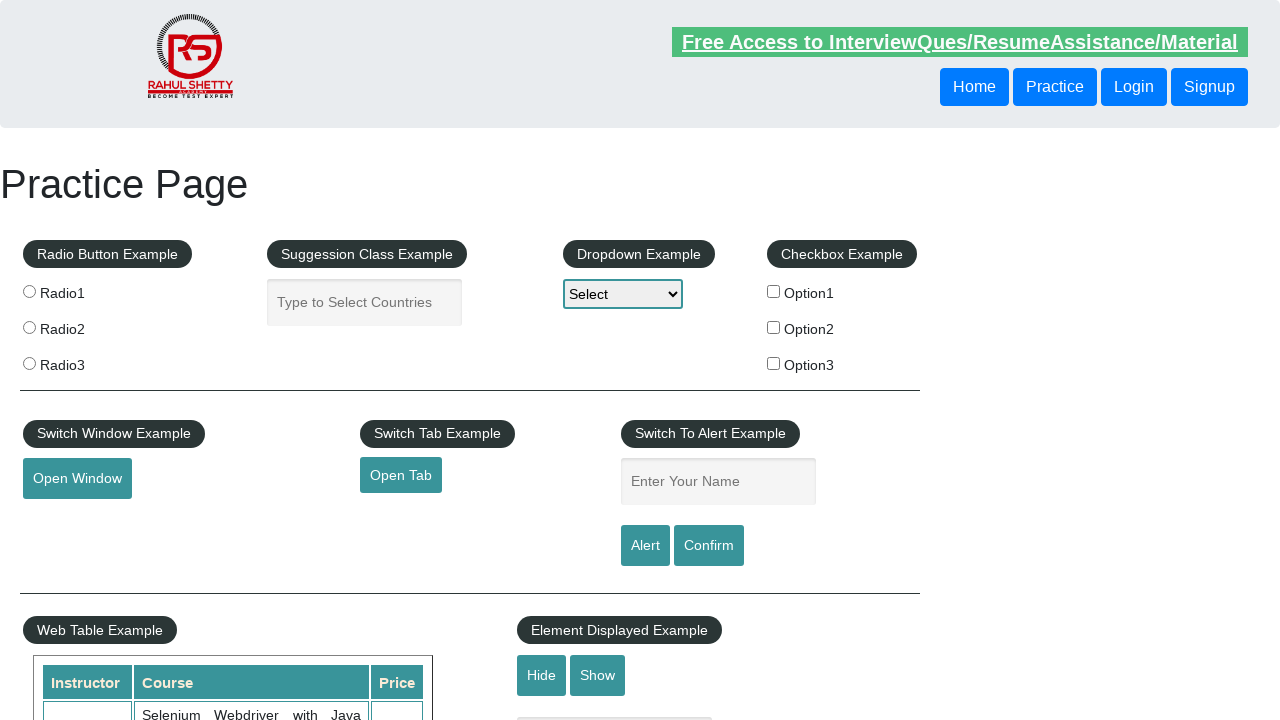

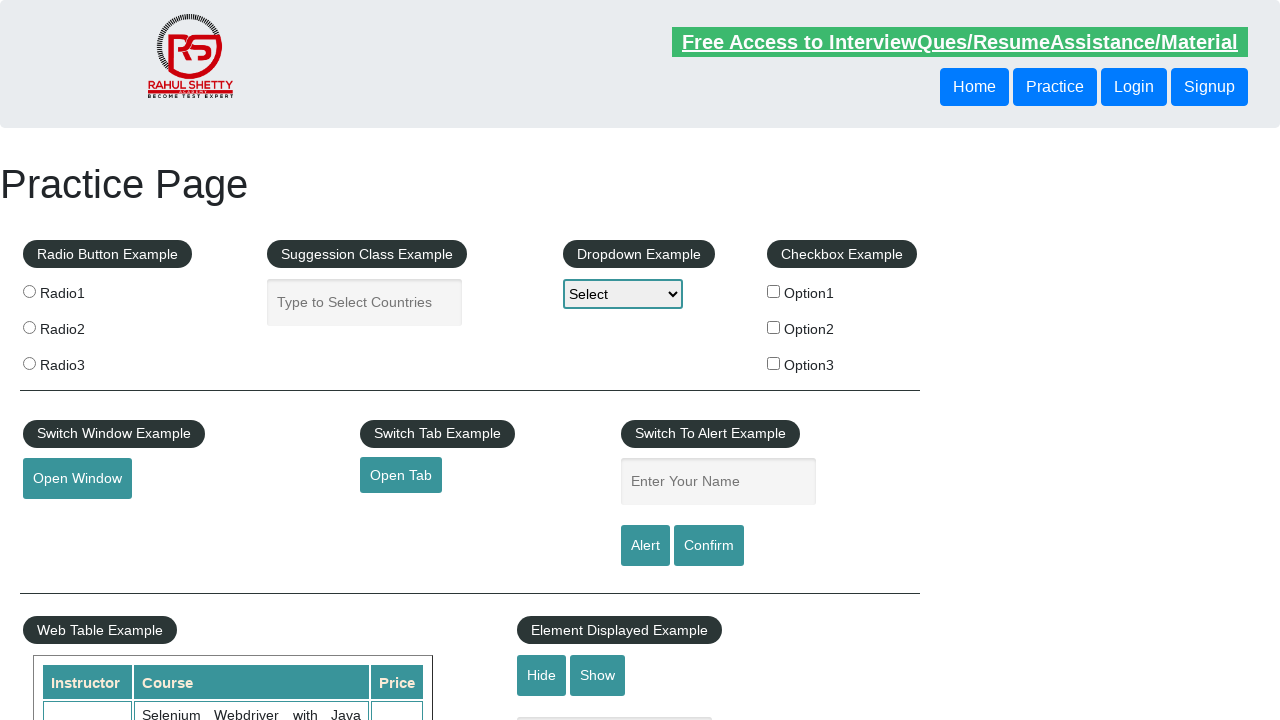